Tests alert and confirm dialog functionality on a practice automation page by entering text, triggering an alert button, accepting it, then triggering a confirm button and dismissing it.

Starting URL: https://rahulshettyacademy.com/AutomationPractice/

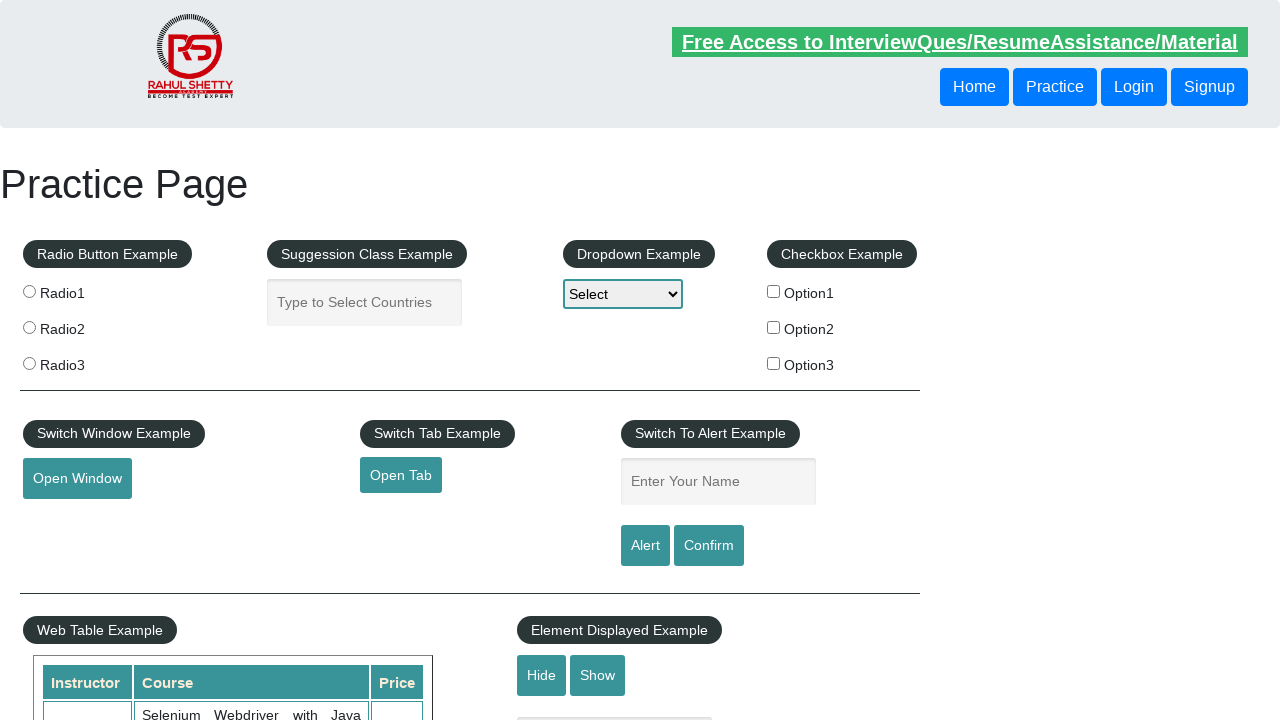

Filled name input field with 'Jeremy' on #name
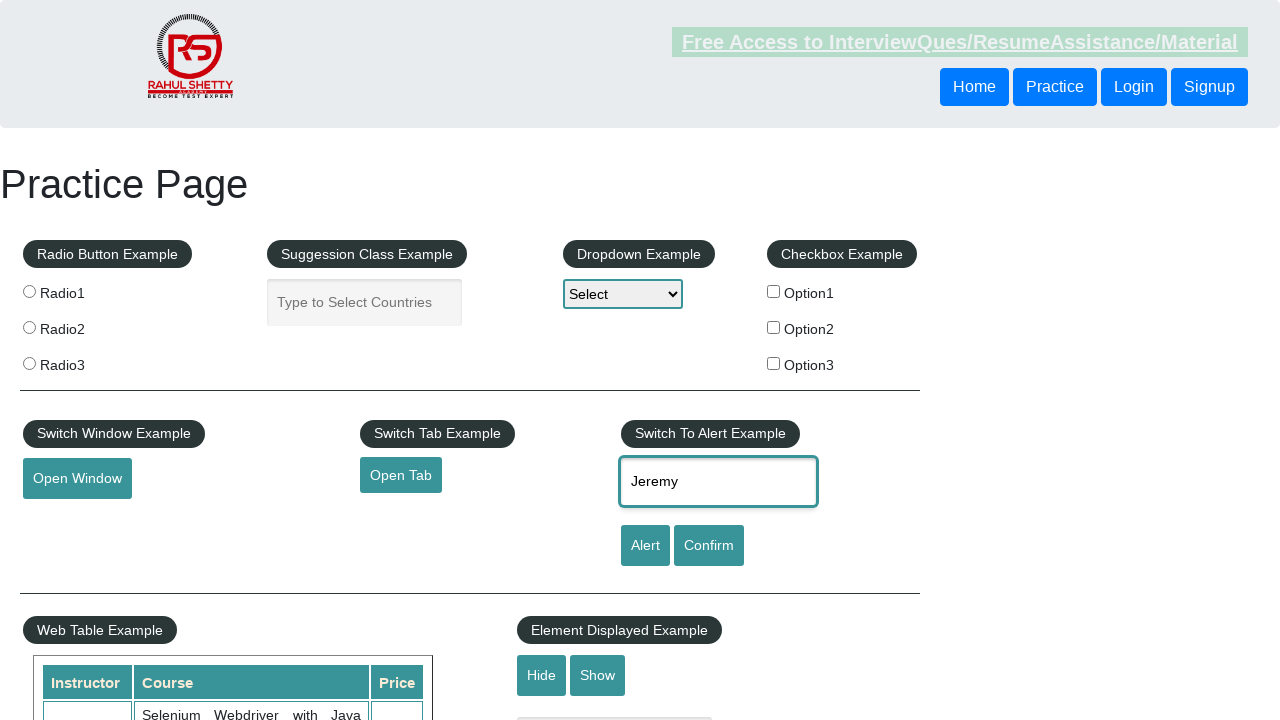

Clicked alert button to trigger alert dialog at (645, 546) on #alertbtn
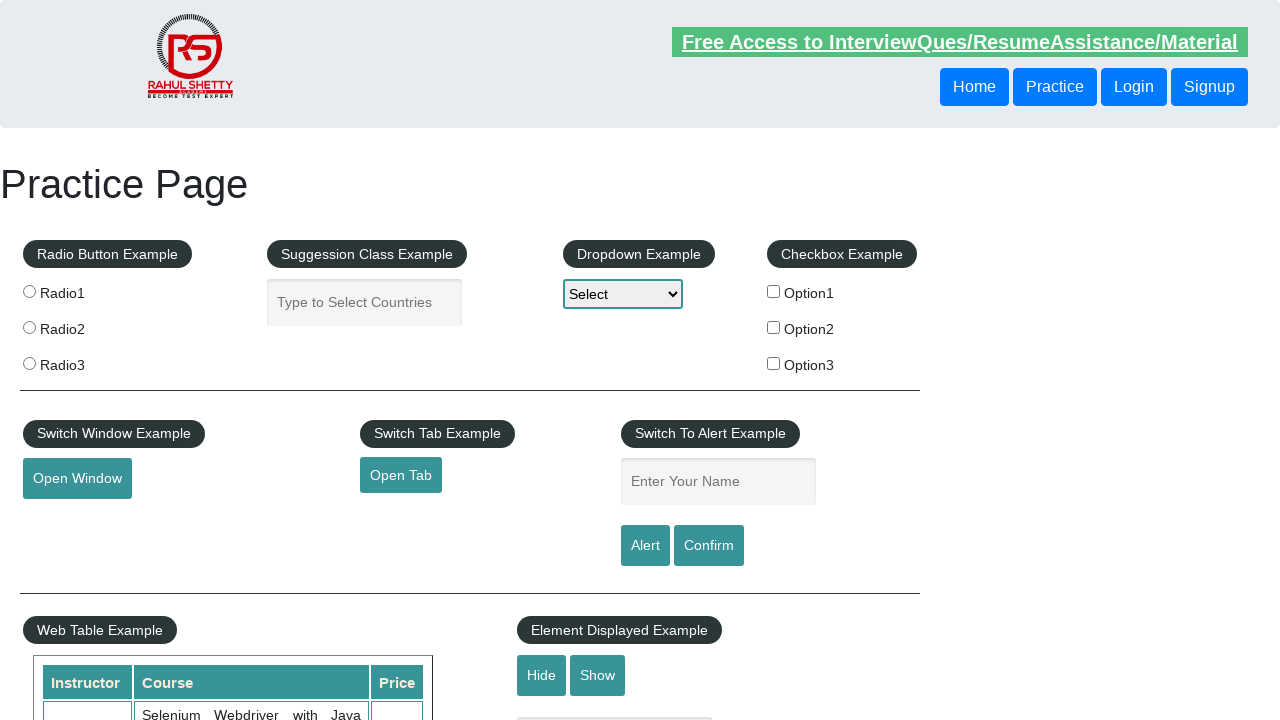

Alert dialog appeared and was accepted
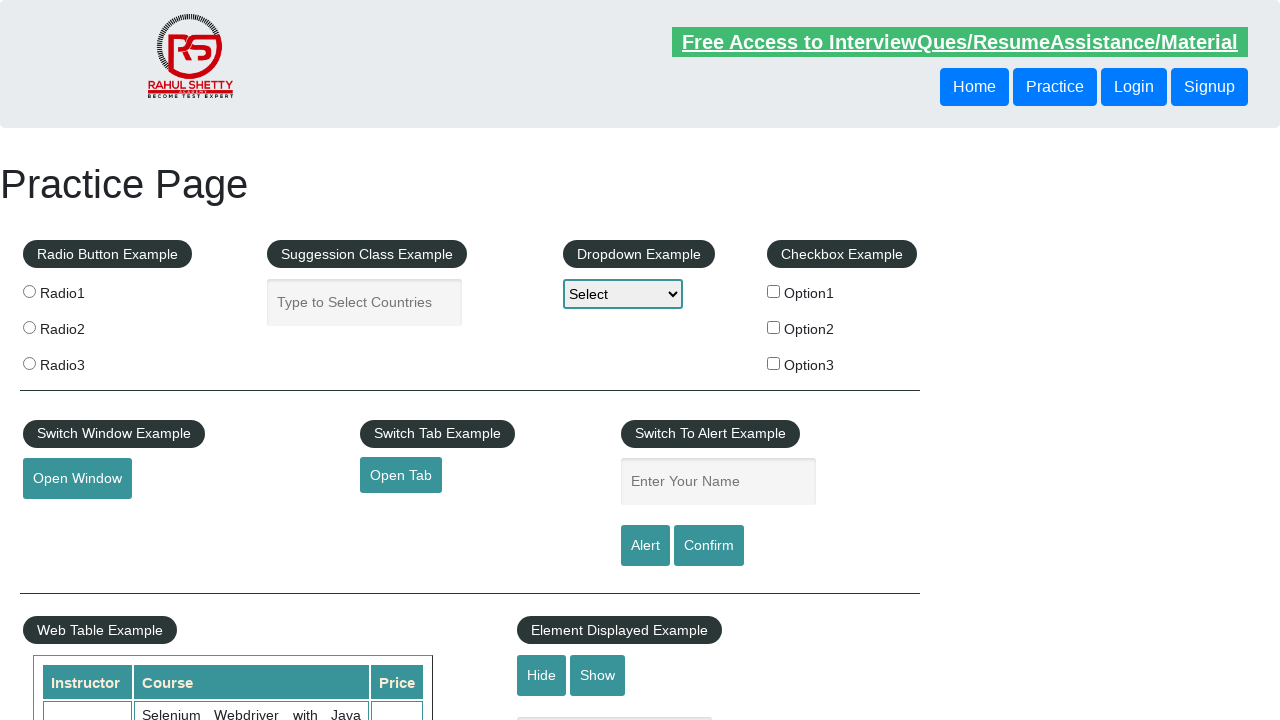

Clicked confirm button to trigger confirm dialog at (709, 546) on #confirmbtn
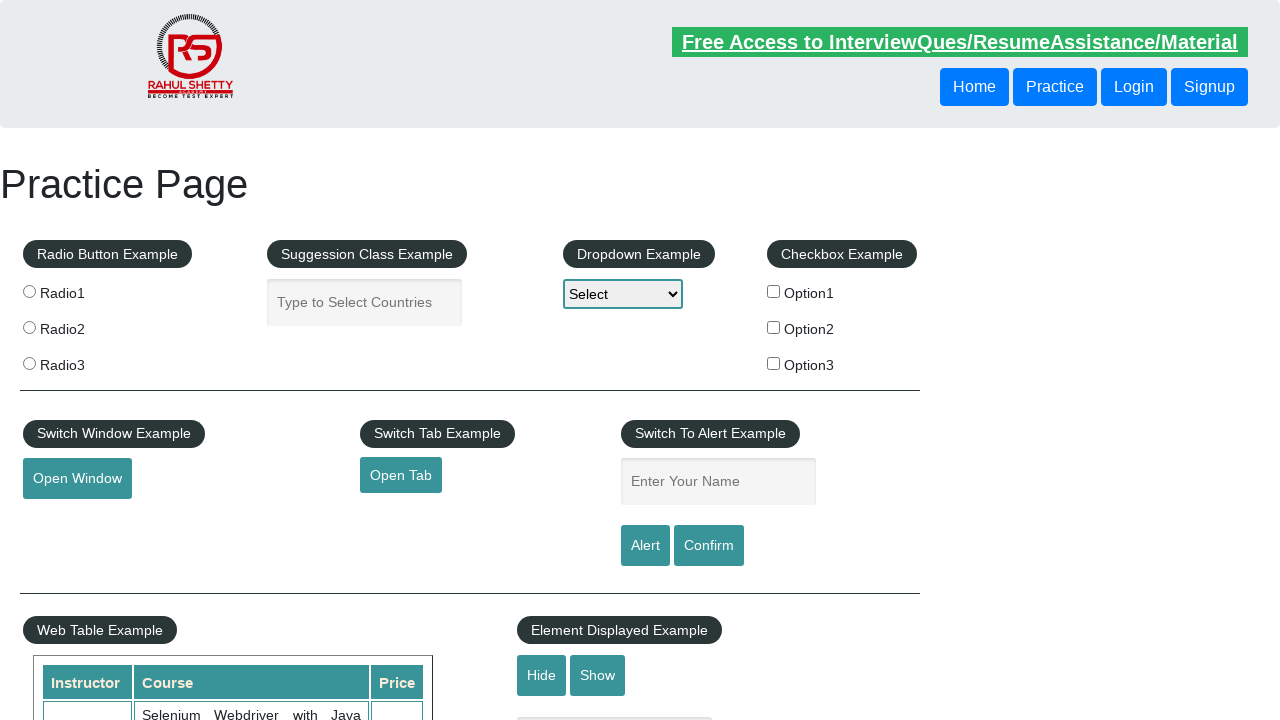

Confirm dialog appeared and was dismissed
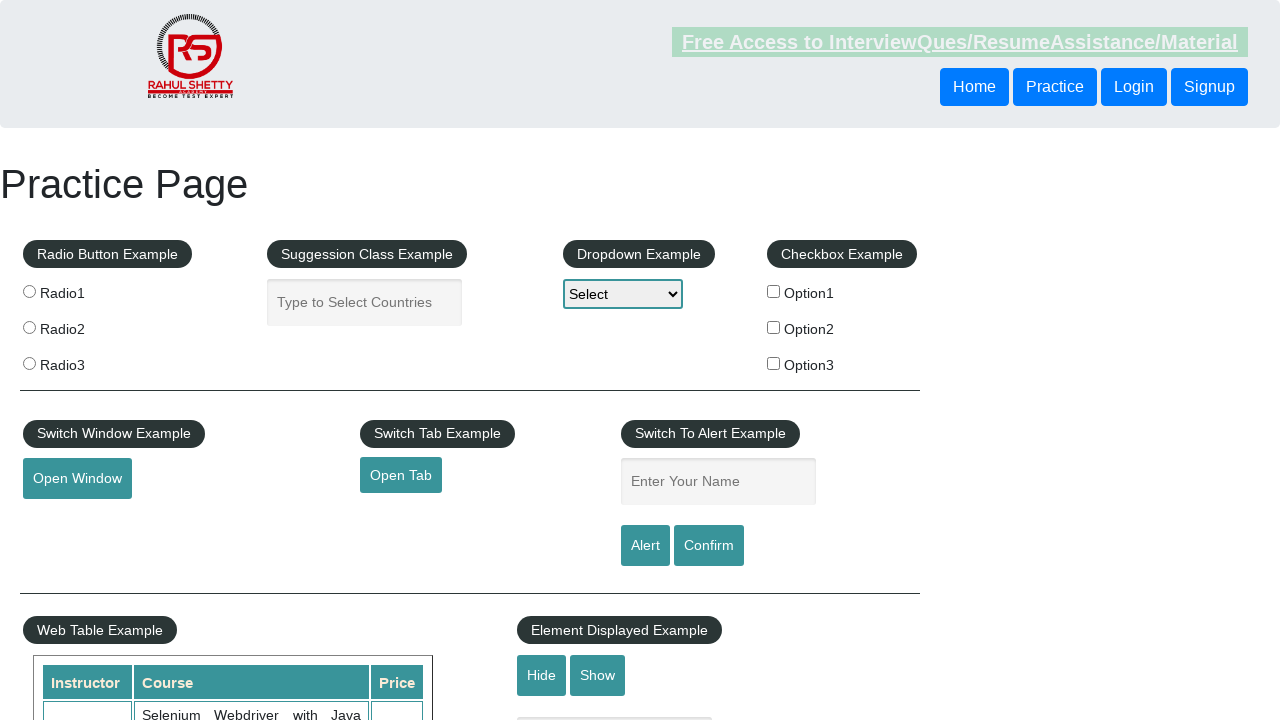

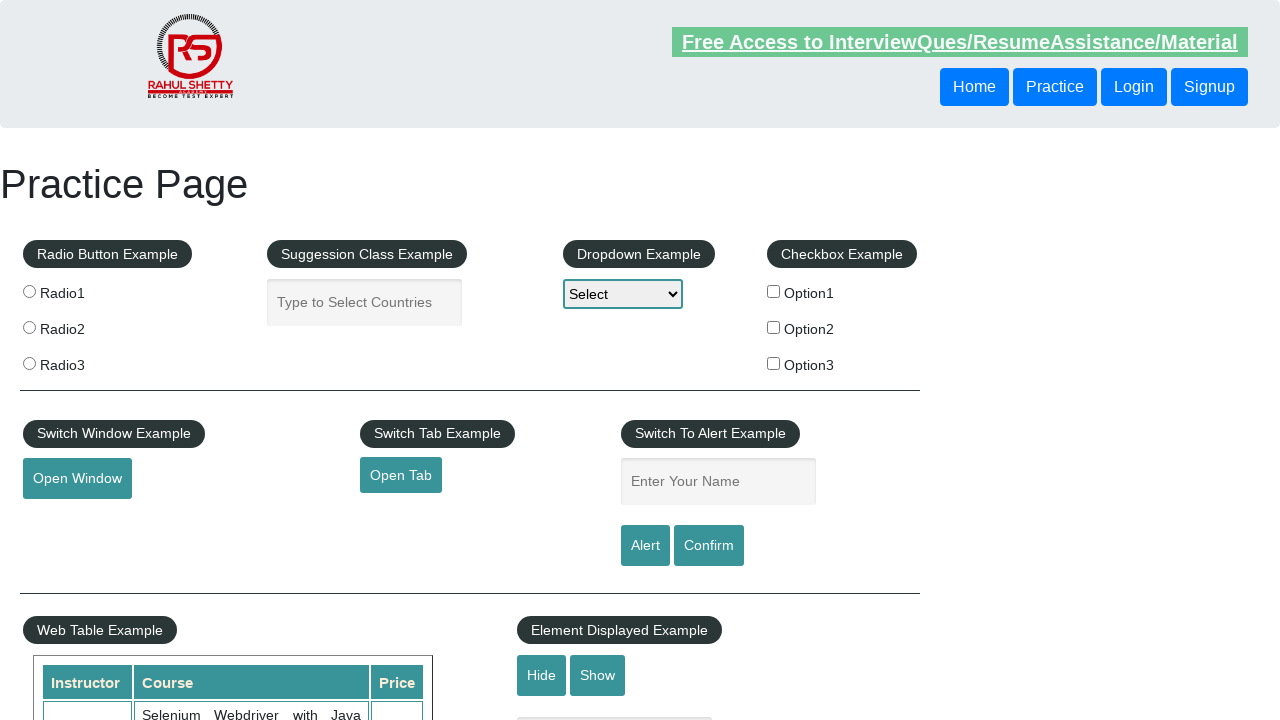